Tests a form submission by filling in user details (name, email, addresses) and verifying the output displays the submitted information correctly

Starting URL: https://demoqa.com/text-box

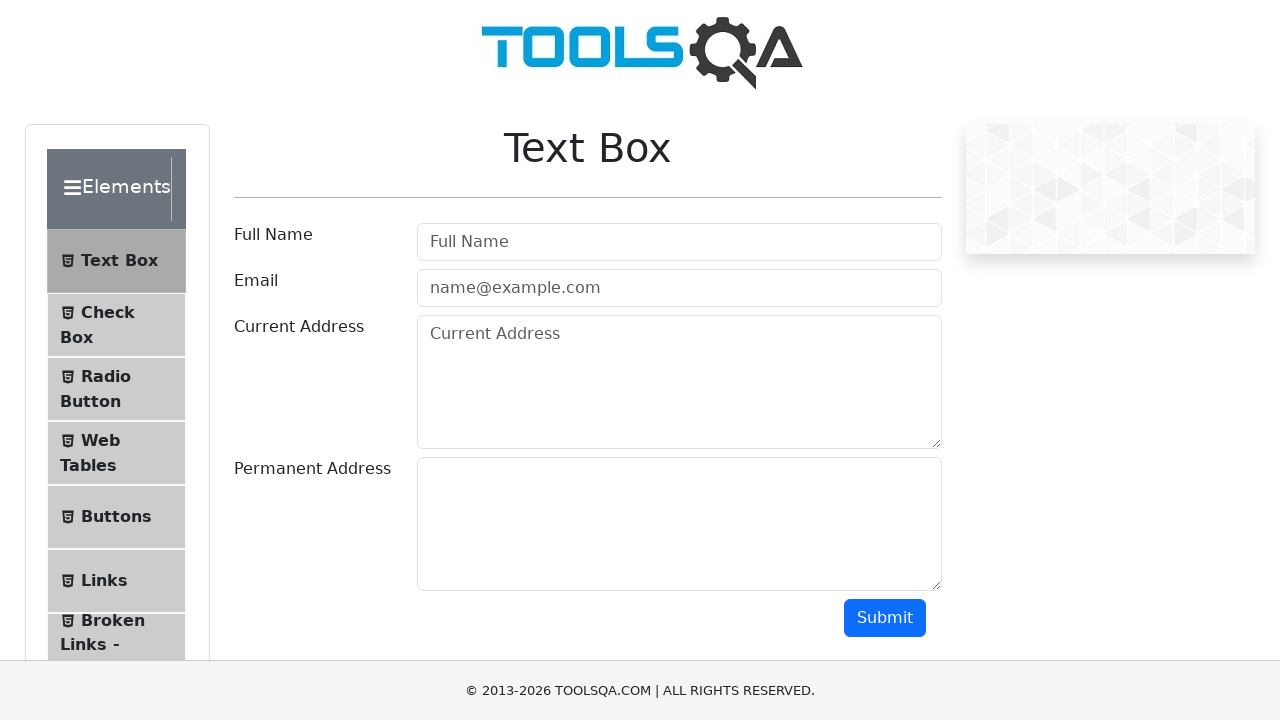

Set document zoom to 100%
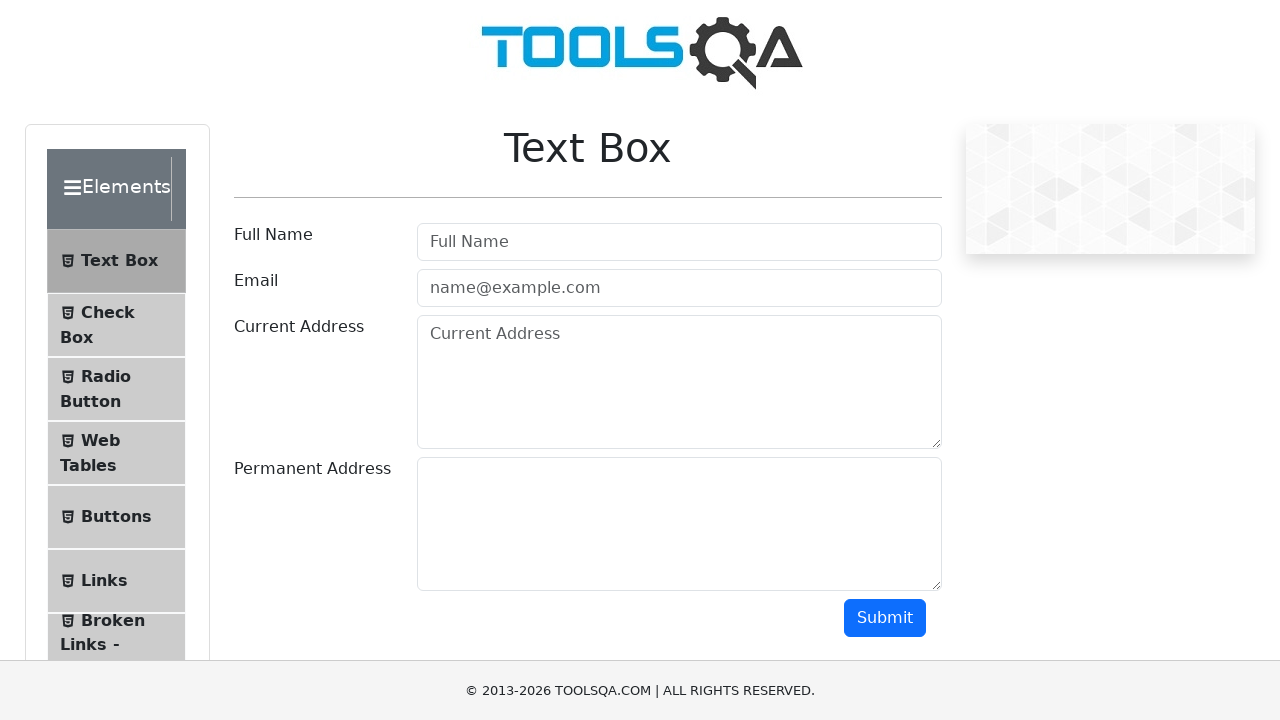

Removed fixed banner element
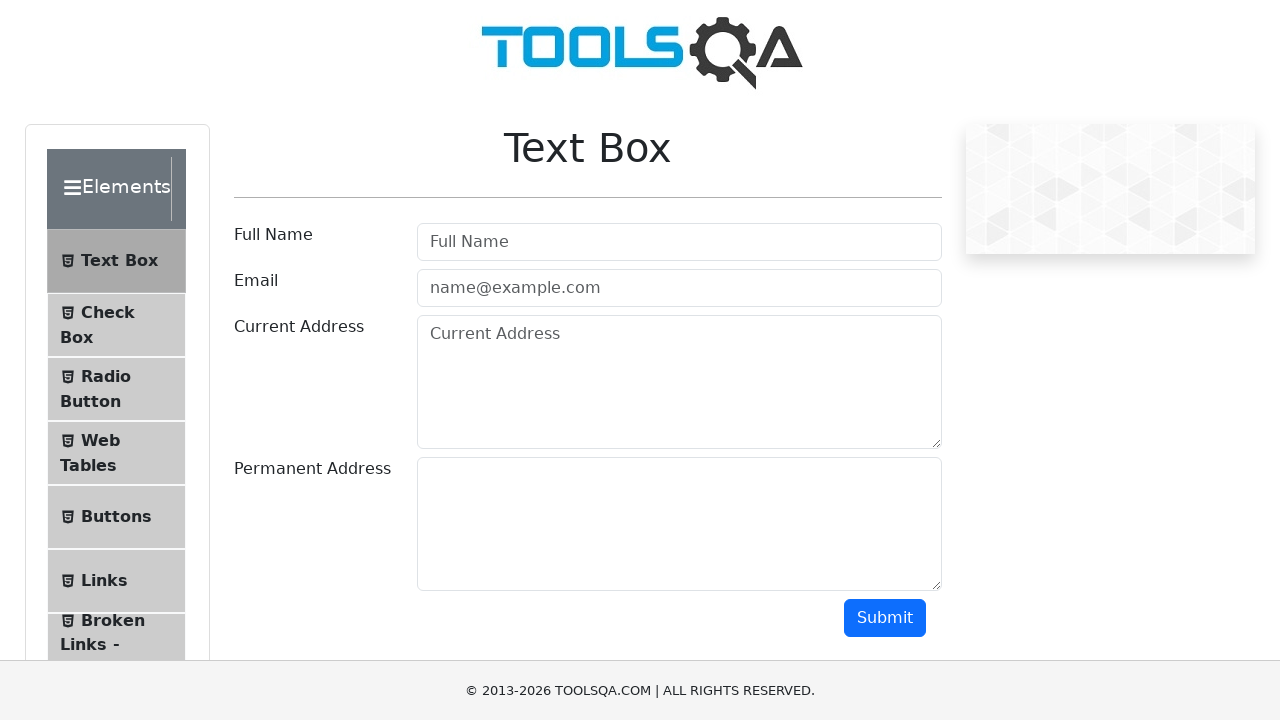

Removed footer element
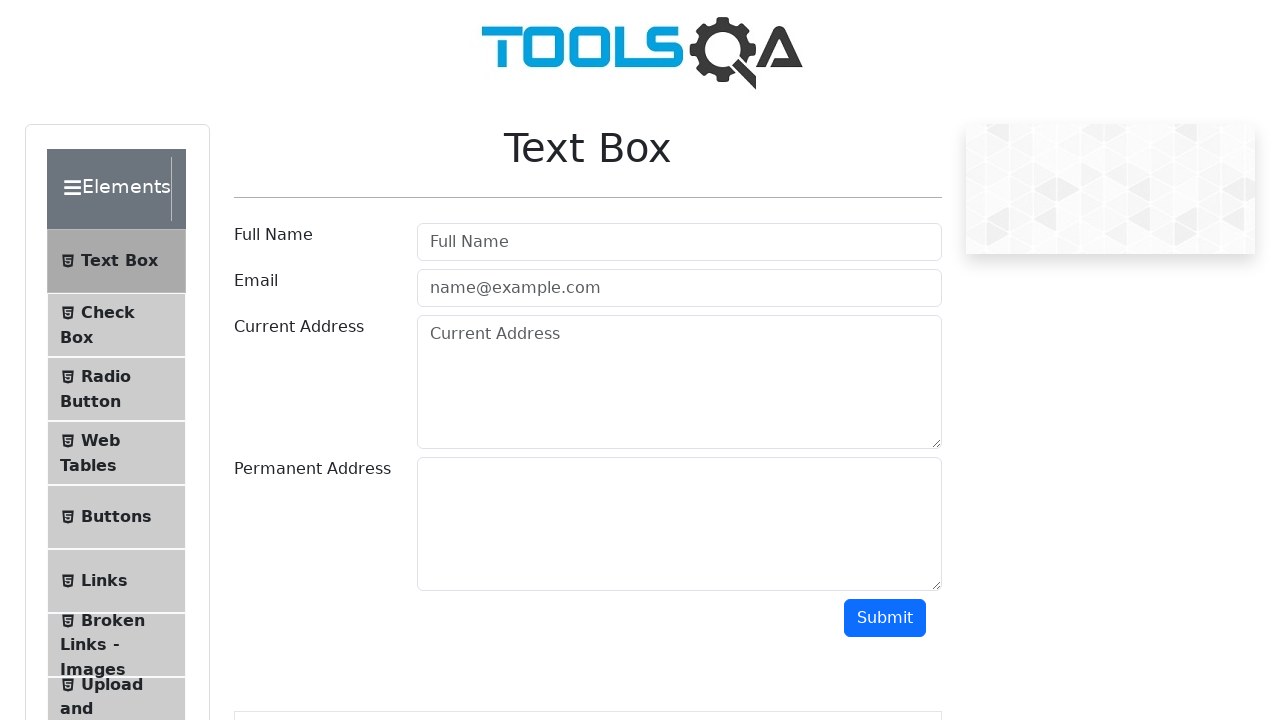

Filled name field with 'Ivan Ivanov' on #userName
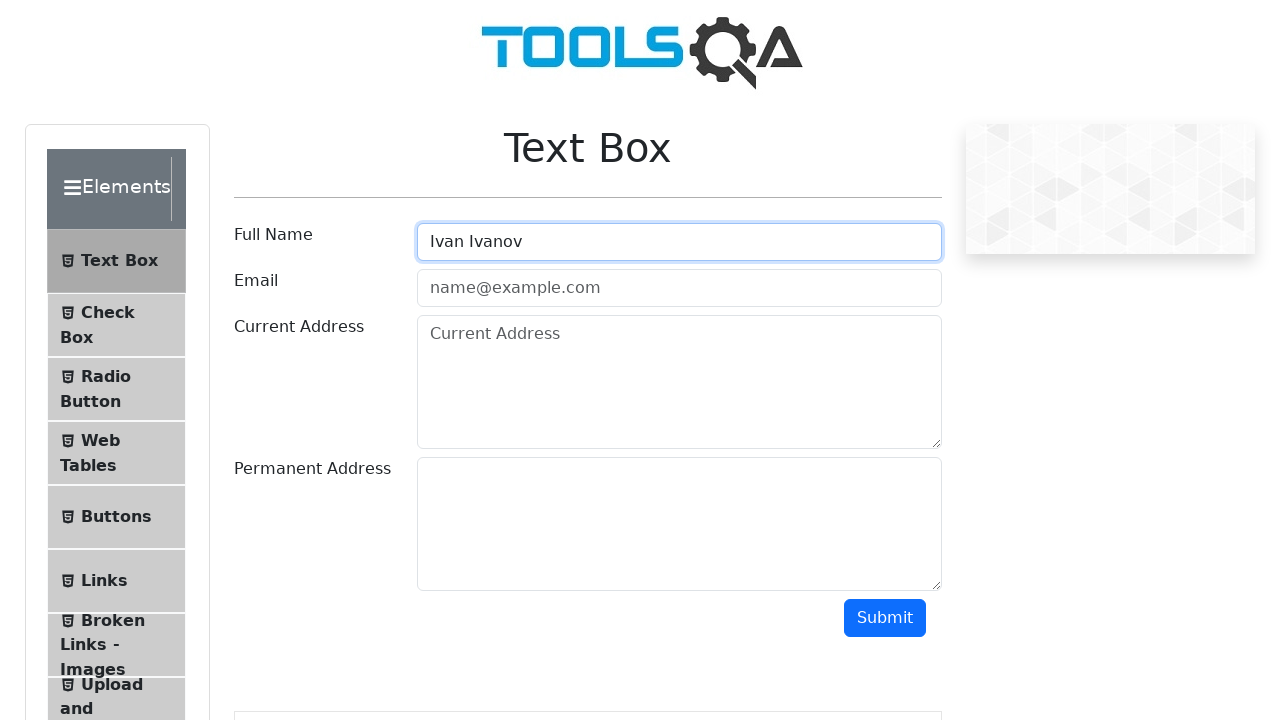

Filled email field with 'IvanIvanov@email.com' on #userEmail
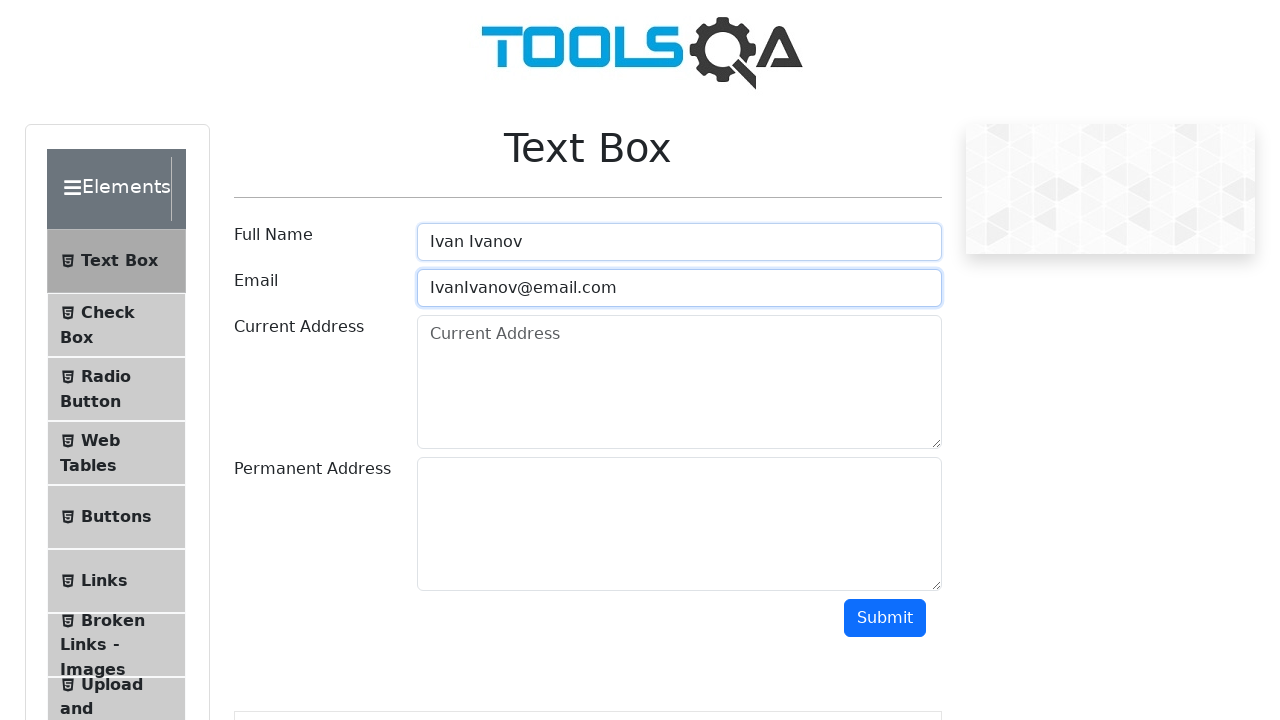

Filled current address field with 'city of Moscow 1' on #currentAddress
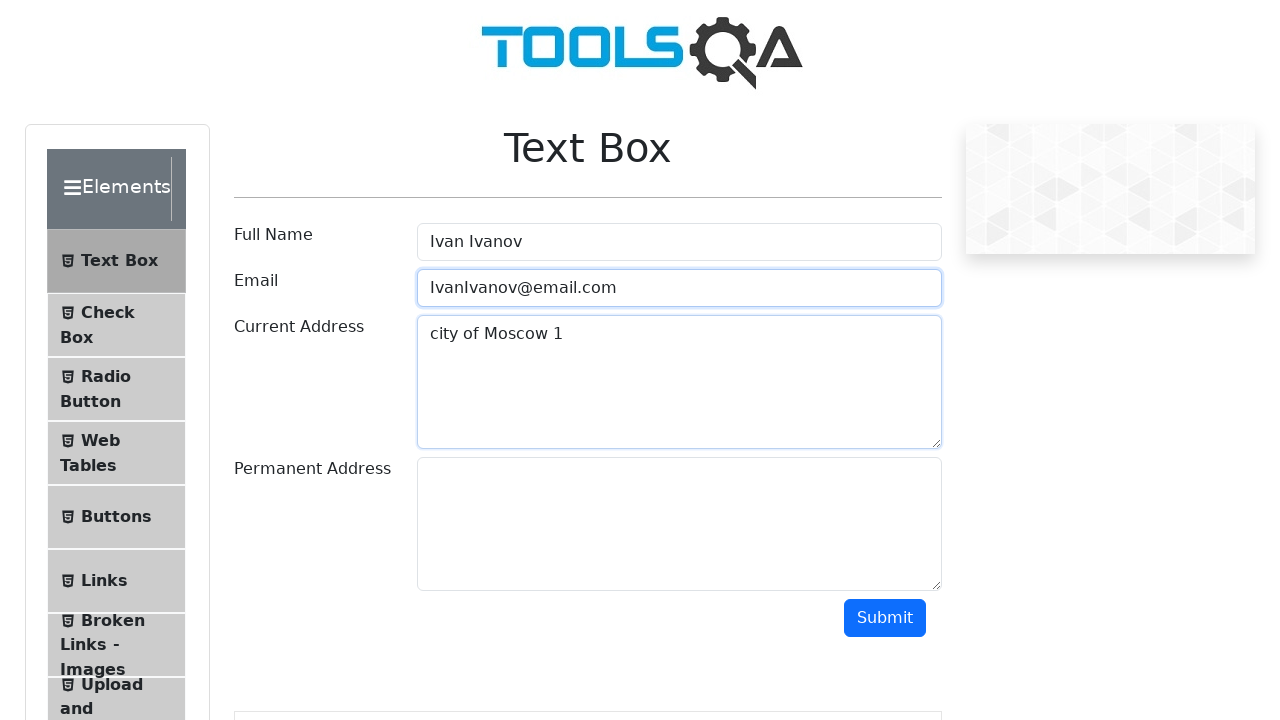

Filled permanent address field with 'city of Moscow 2' on #permanentAddress
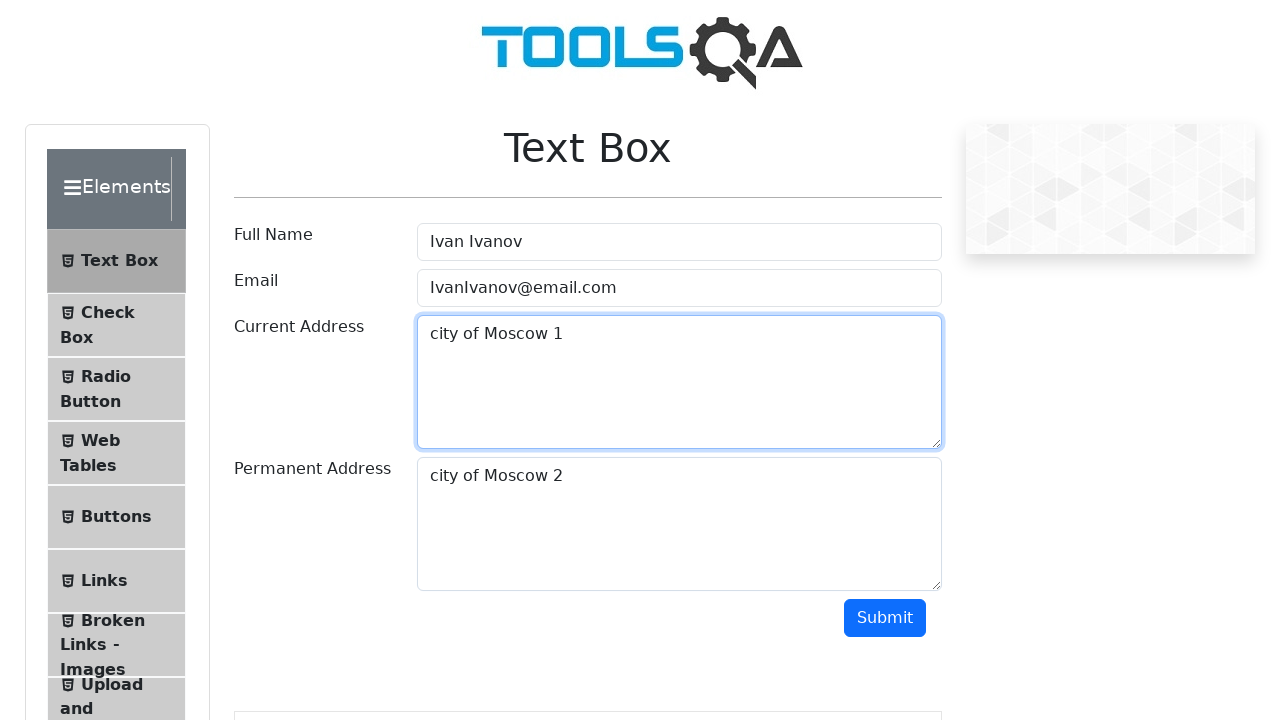

Clicked submit button to submit form at (885, 618) on #submit
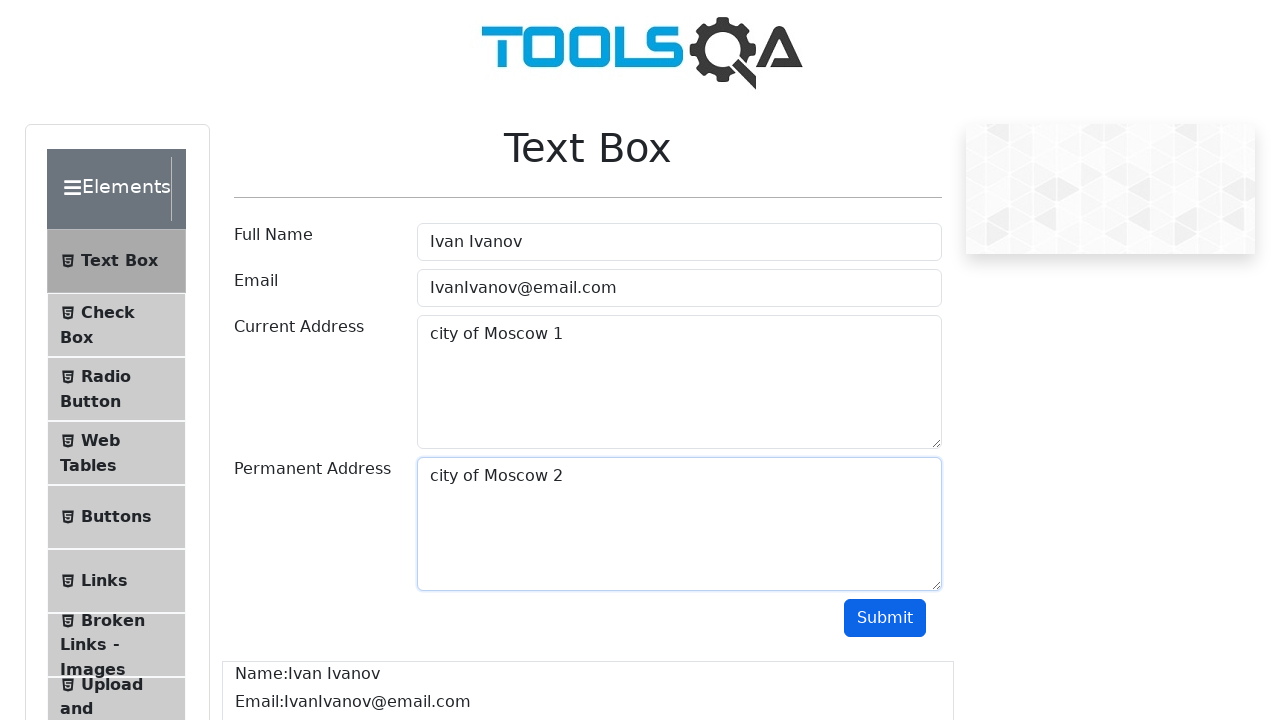

Output section became visible
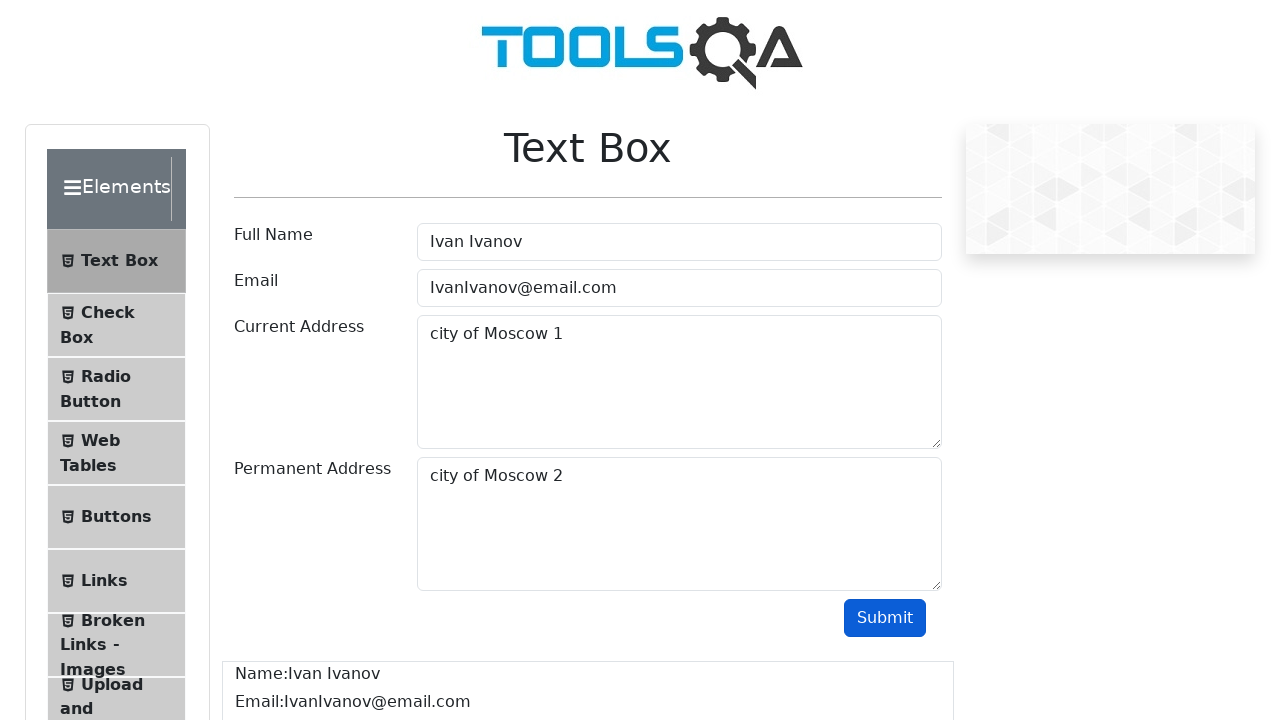

Verified name 'Ivan Ivanov' appears in output
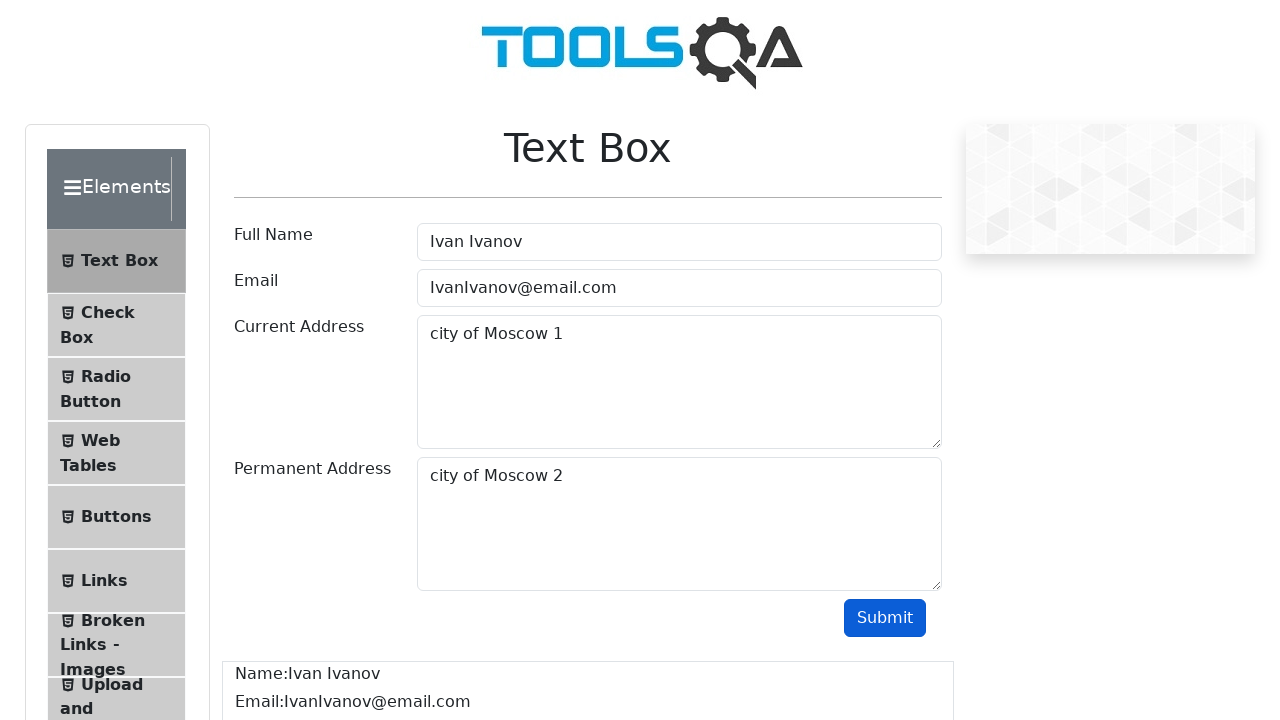

Verified email 'IvanIvanov@email.com' appears in output
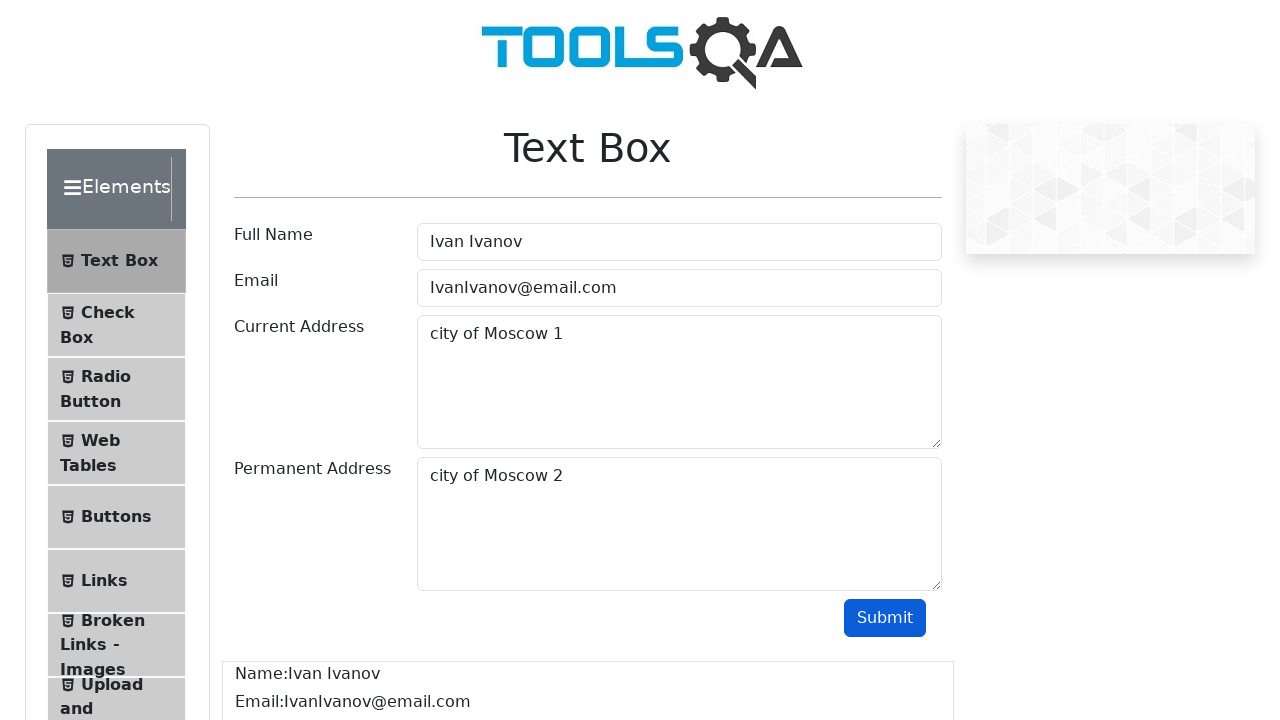

Verified current address 'city of Moscow 1' appears in output
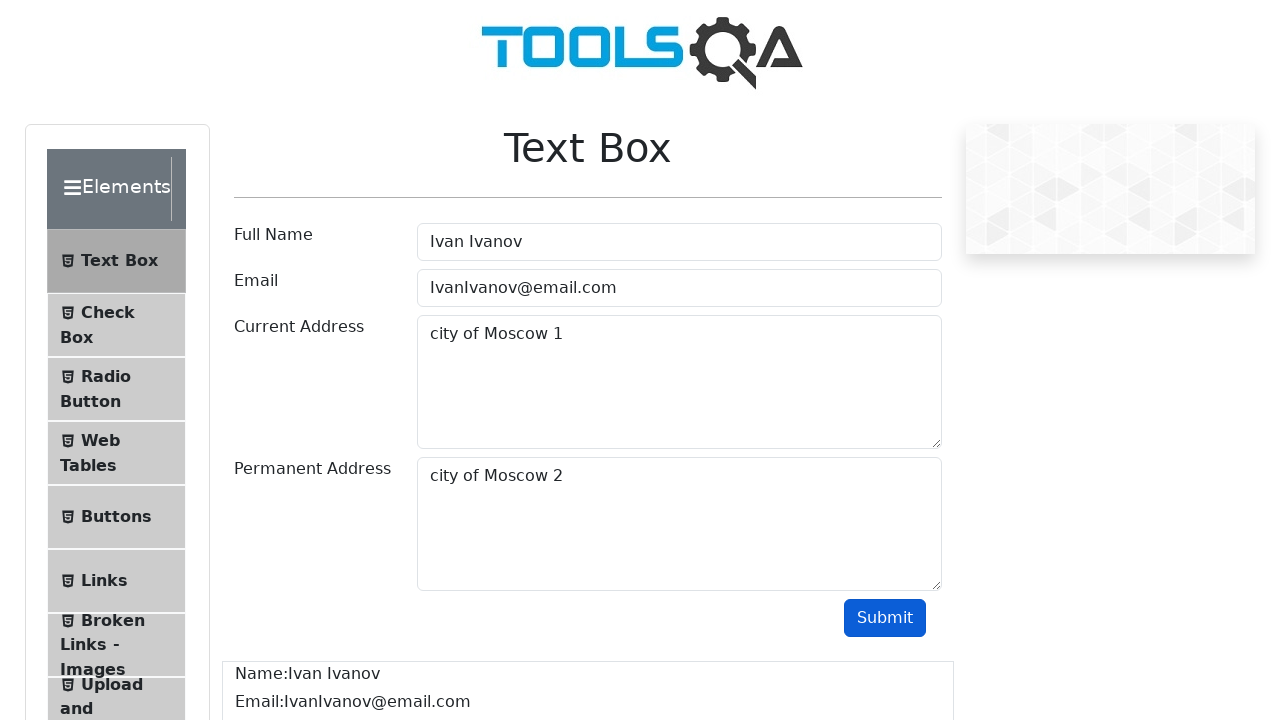

Verified permanent address 'city of Moscow 2' appears in output
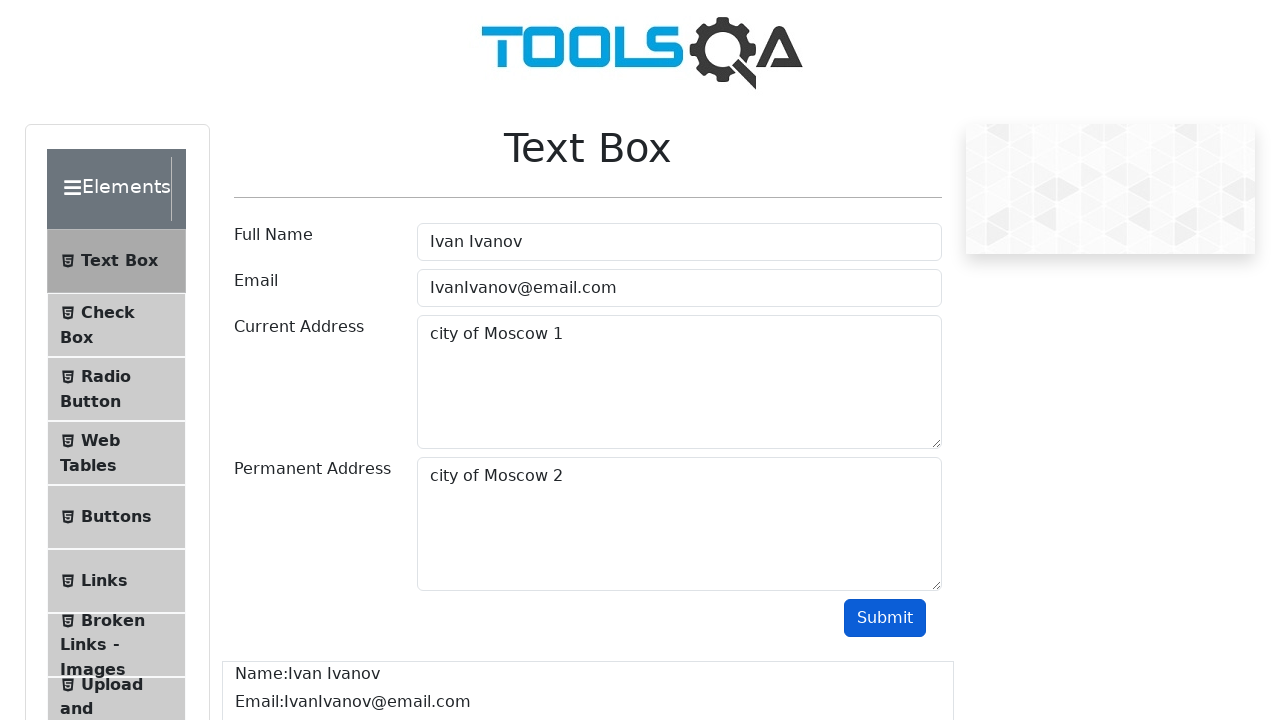

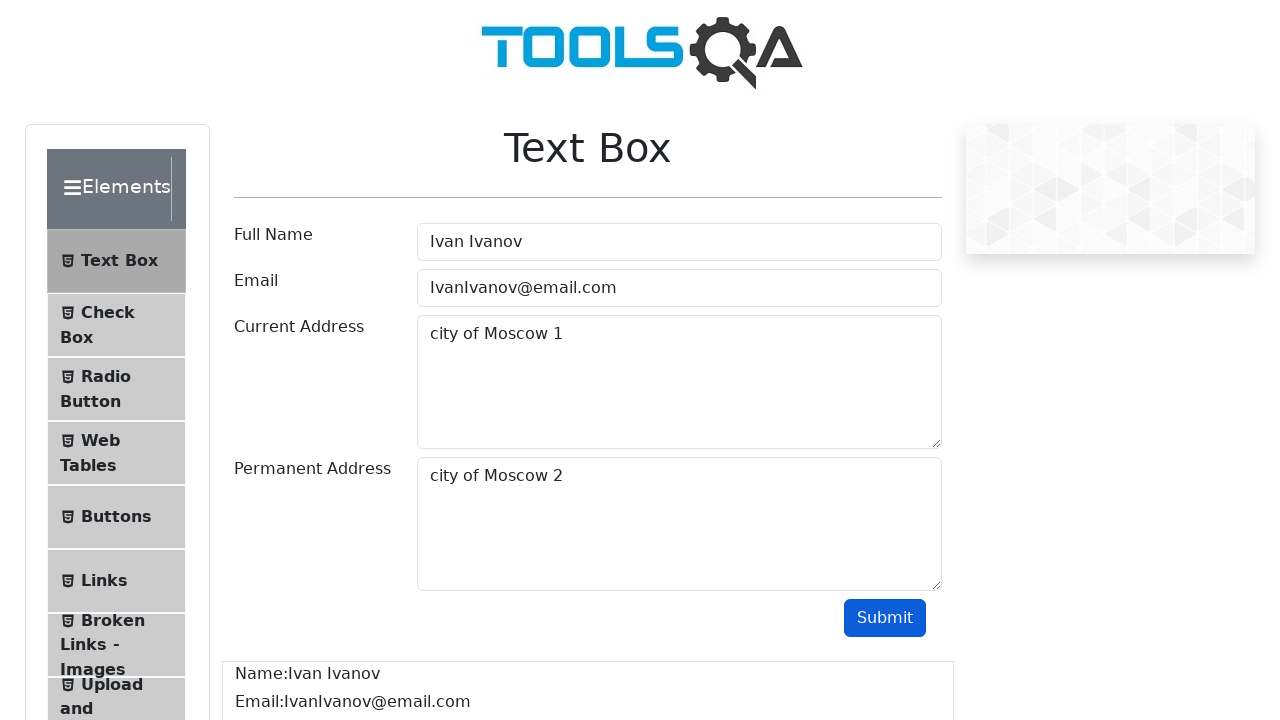